Tests marking individual todo items as complete using their checkboxes

Starting URL: https://demo.playwright.dev/todomvc

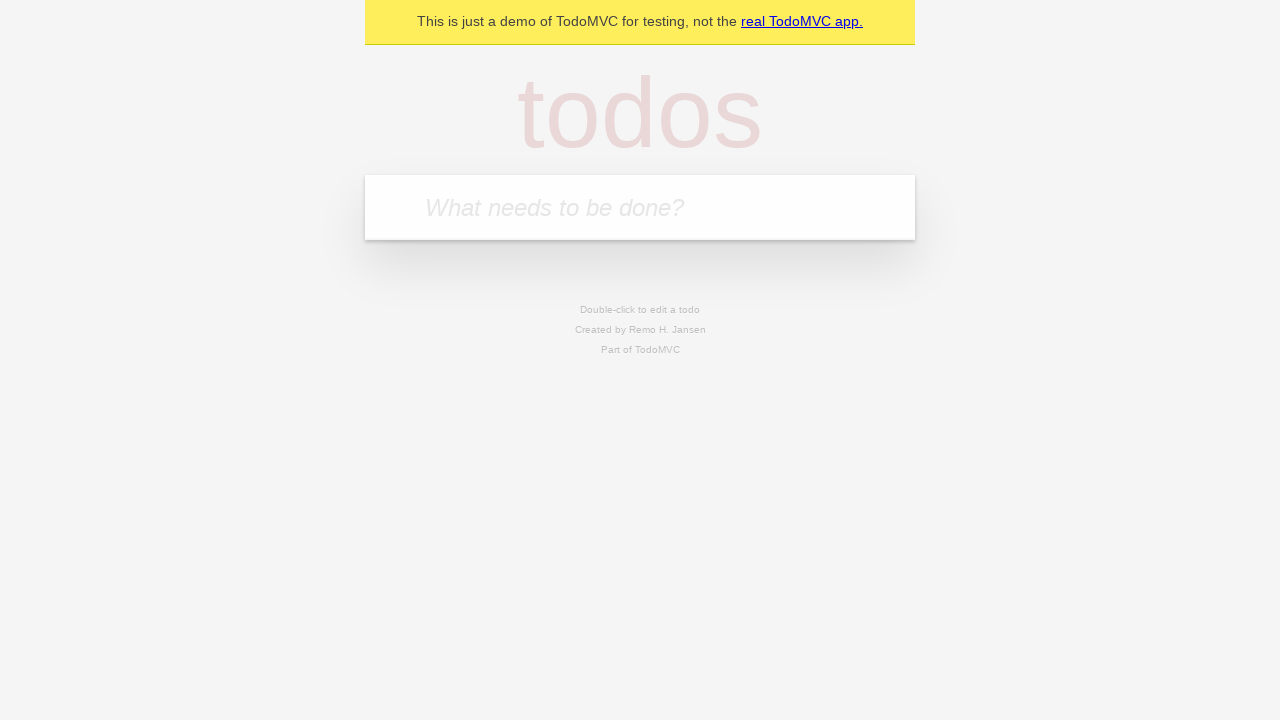

Filled input field with 'buy some cheese' on internal:attr=[placeholder="What needs to be done?"i]
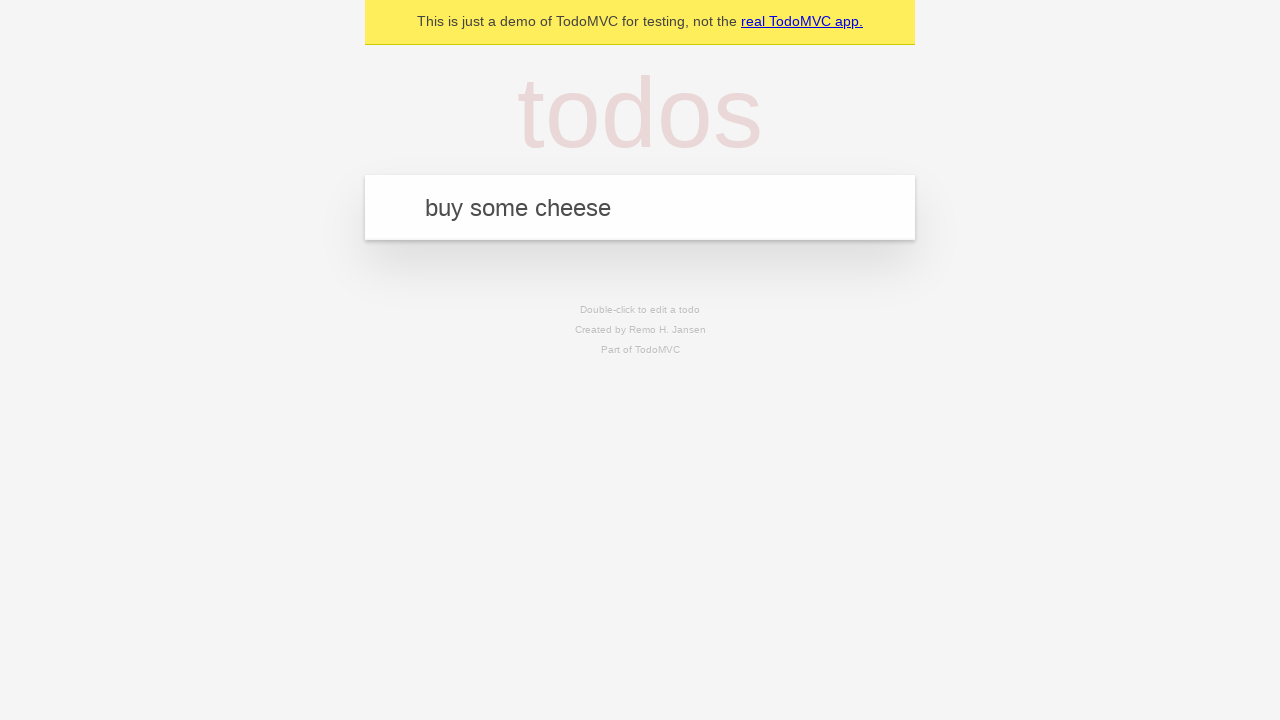

Pressed Enter to add first todo item on internal:attr=[placeholder="What needs to be done?"i]
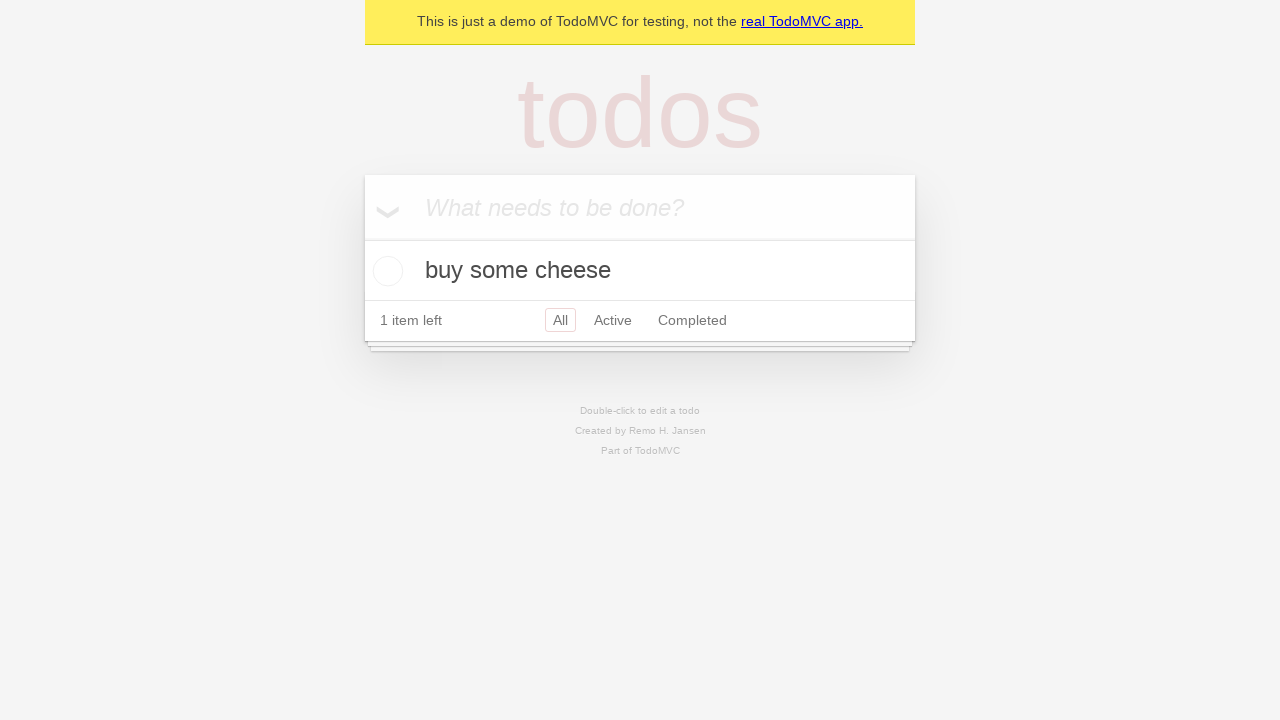

Filled input field with 'feed the cat' on internal:attr=[placeholder="What needs to be done?"i]
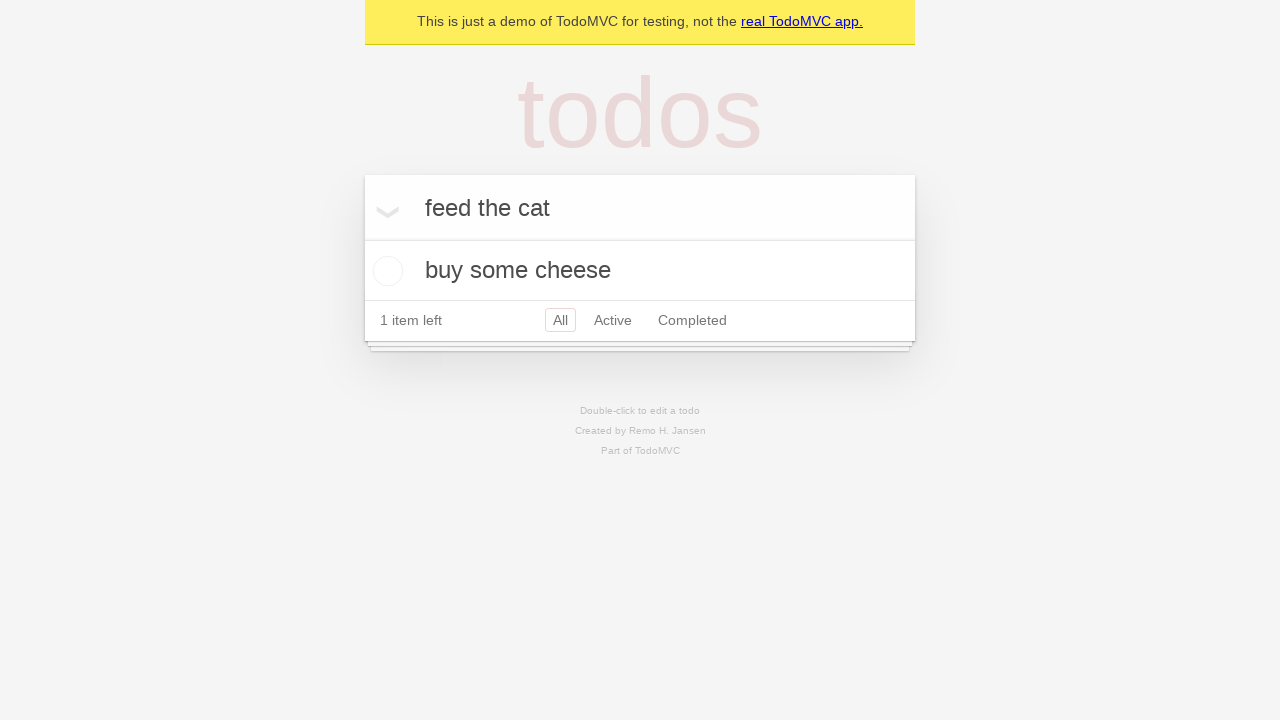

Pressed Enter to add second todo item on internal:attr=[placeholder="What needs to be done?"i]
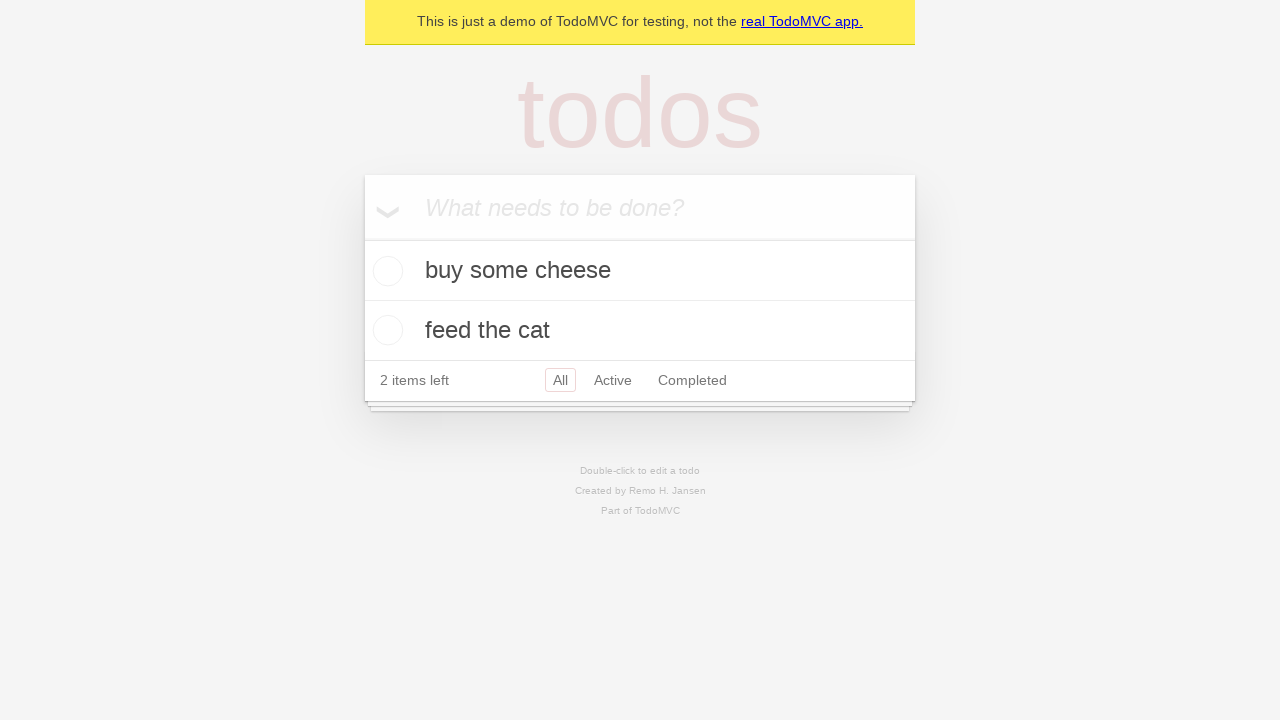

Marked first todo item 'buy some cheese' as complete by checking its checkbox at (385, 271) on internal:testid=[data-testid="todo-item"s] >> nth=0 >> internal:role=checkbox
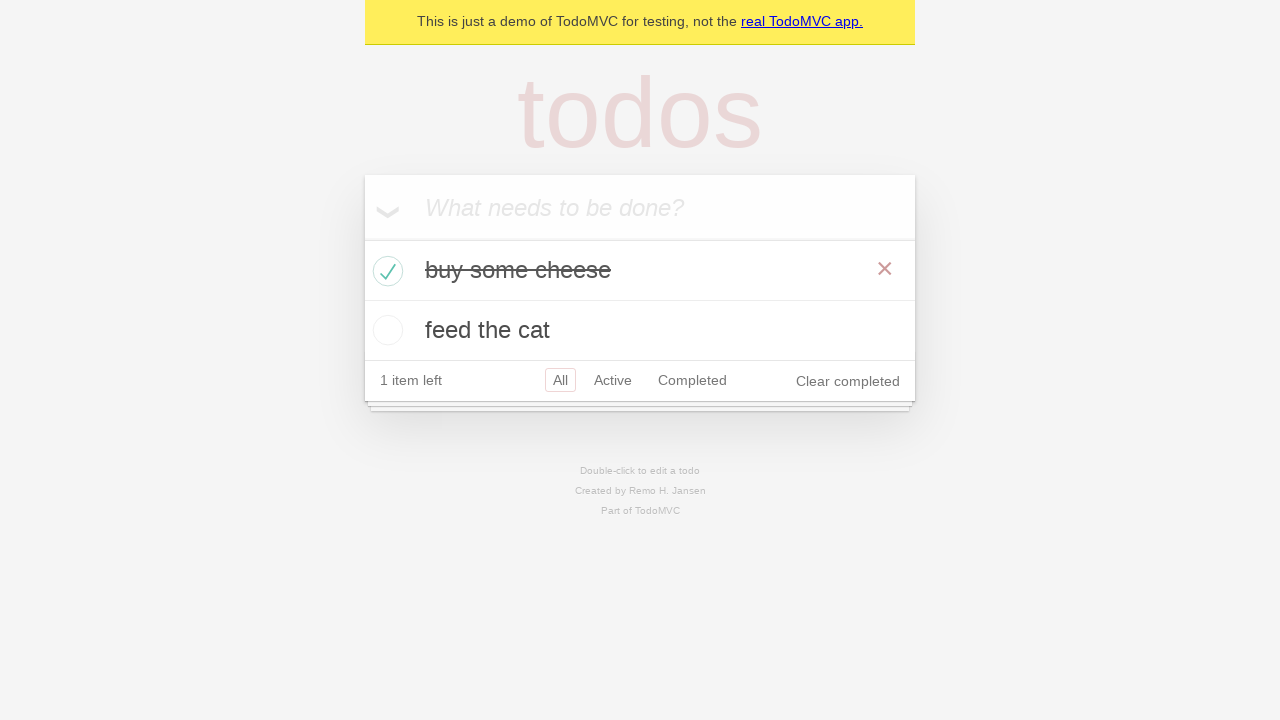

Marked second todo item 'feed the cat' as complete by checking its checkbox at (385, 330) on internal:testid=[data-testid="todo-item"s] >> nth=1 >> internal:role=checkbox
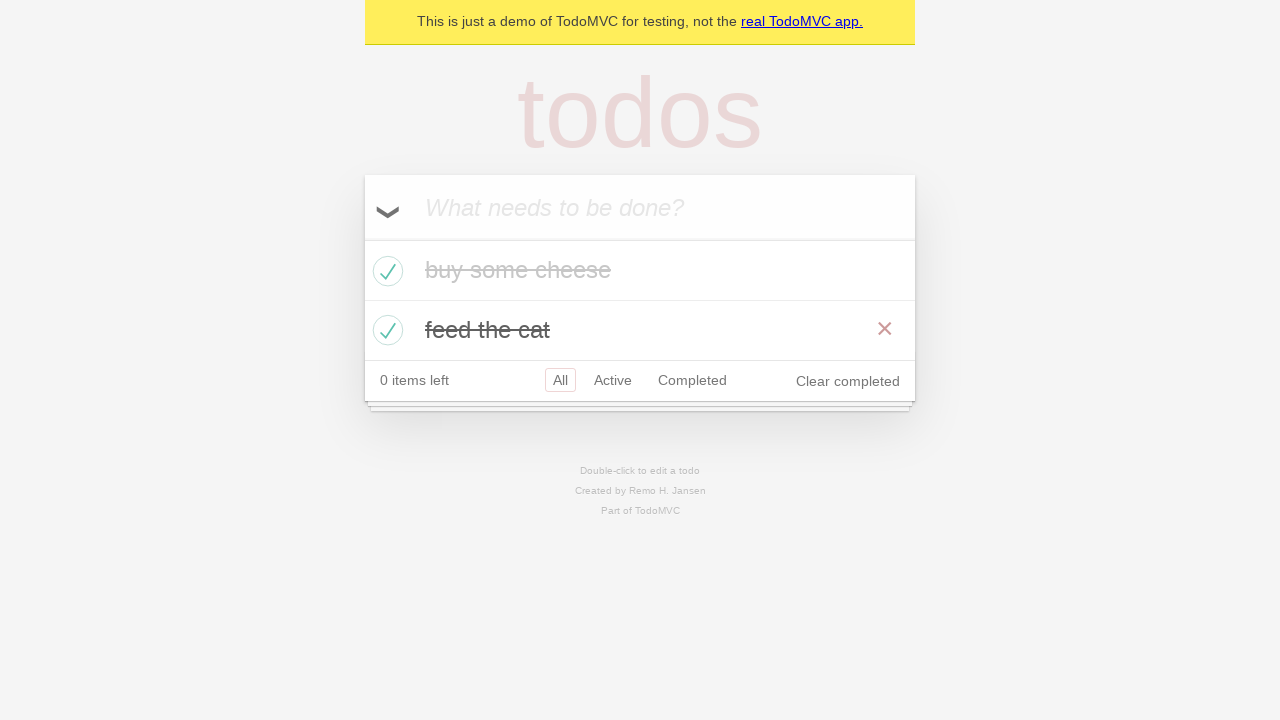

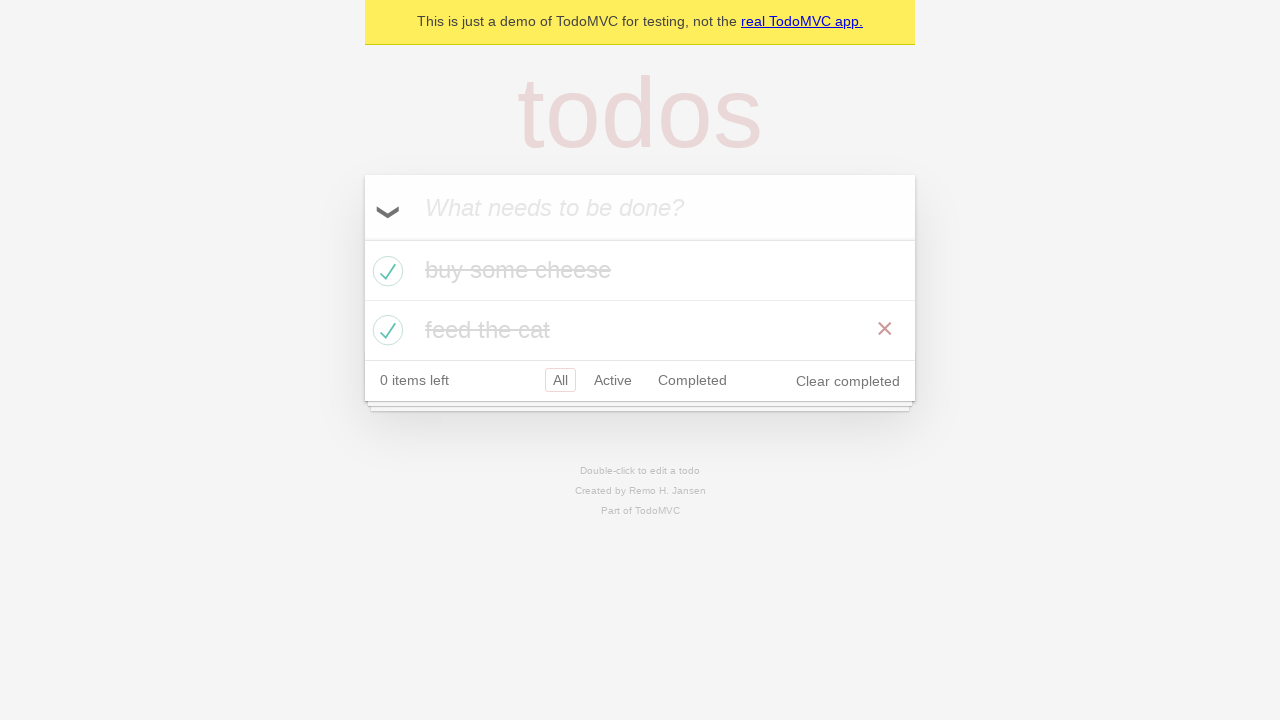